Tests iframe switching functionality by switching to iframes using WebElement and name/ID methods, and verifying text is displayed within each iframe

Starting URL: https://demoqa.com/frames

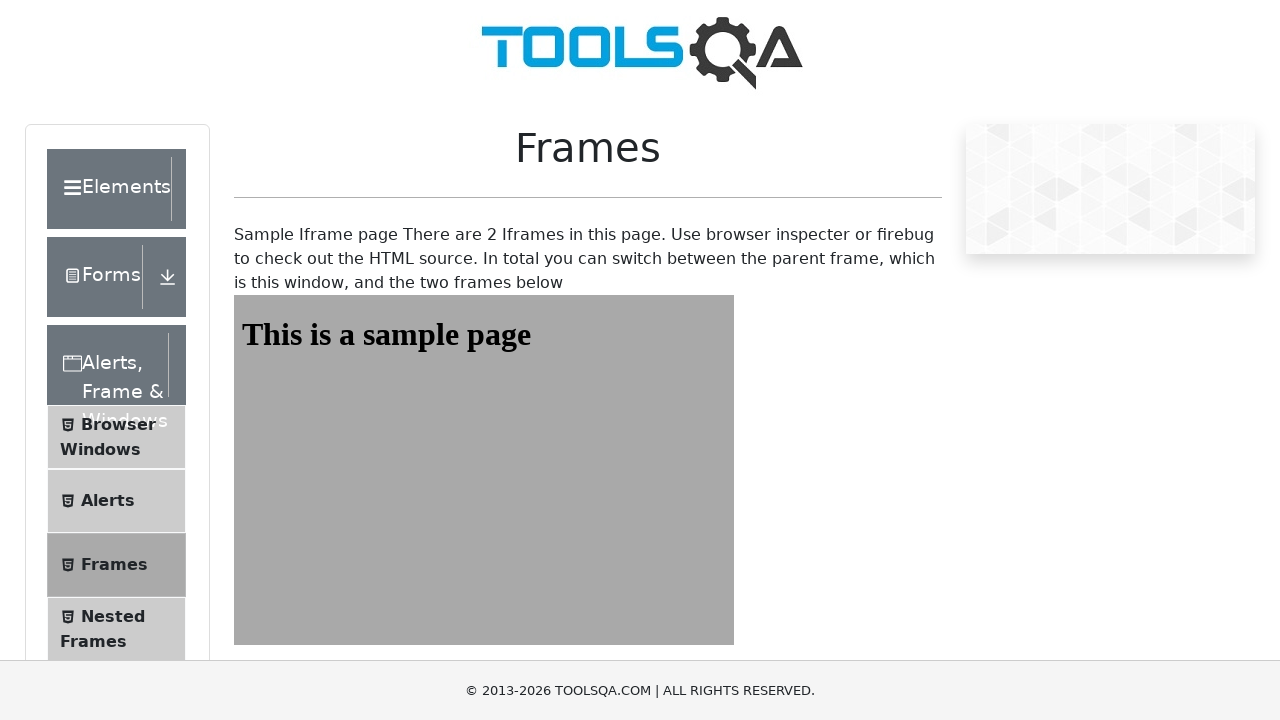

Navigated to https://demoqa.com/frames
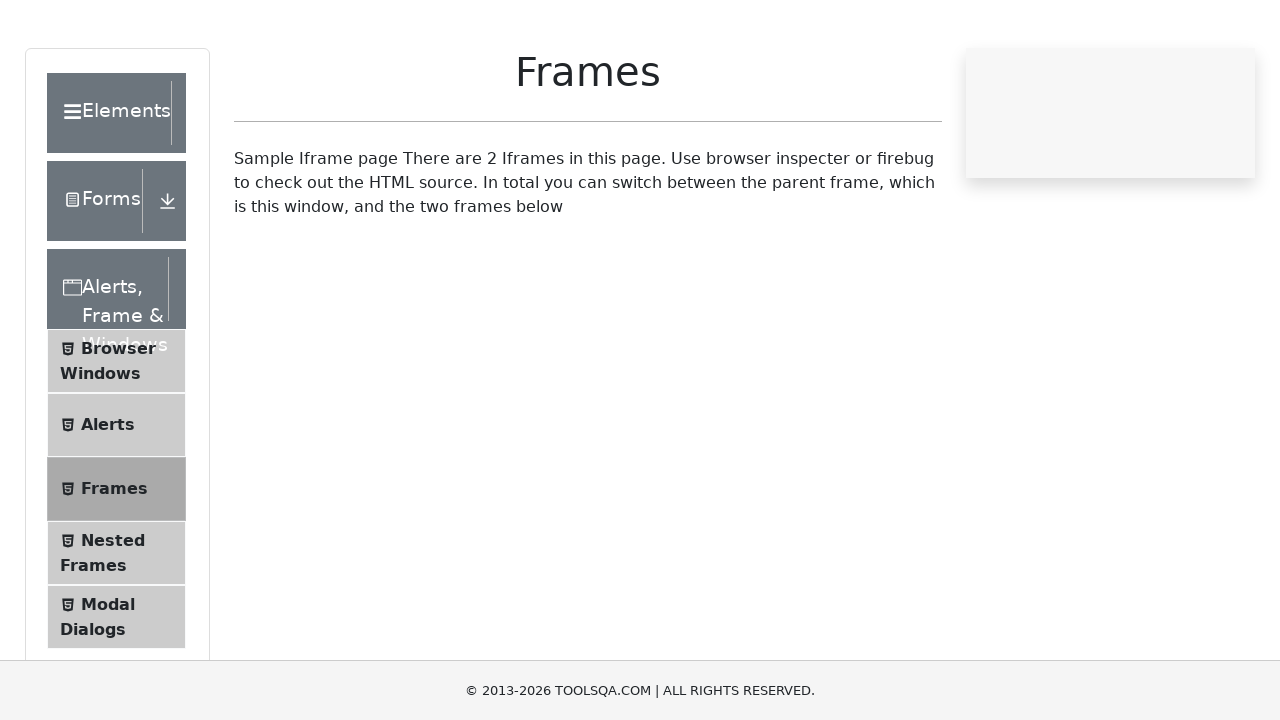

Located first iframe with ID 'frame1'
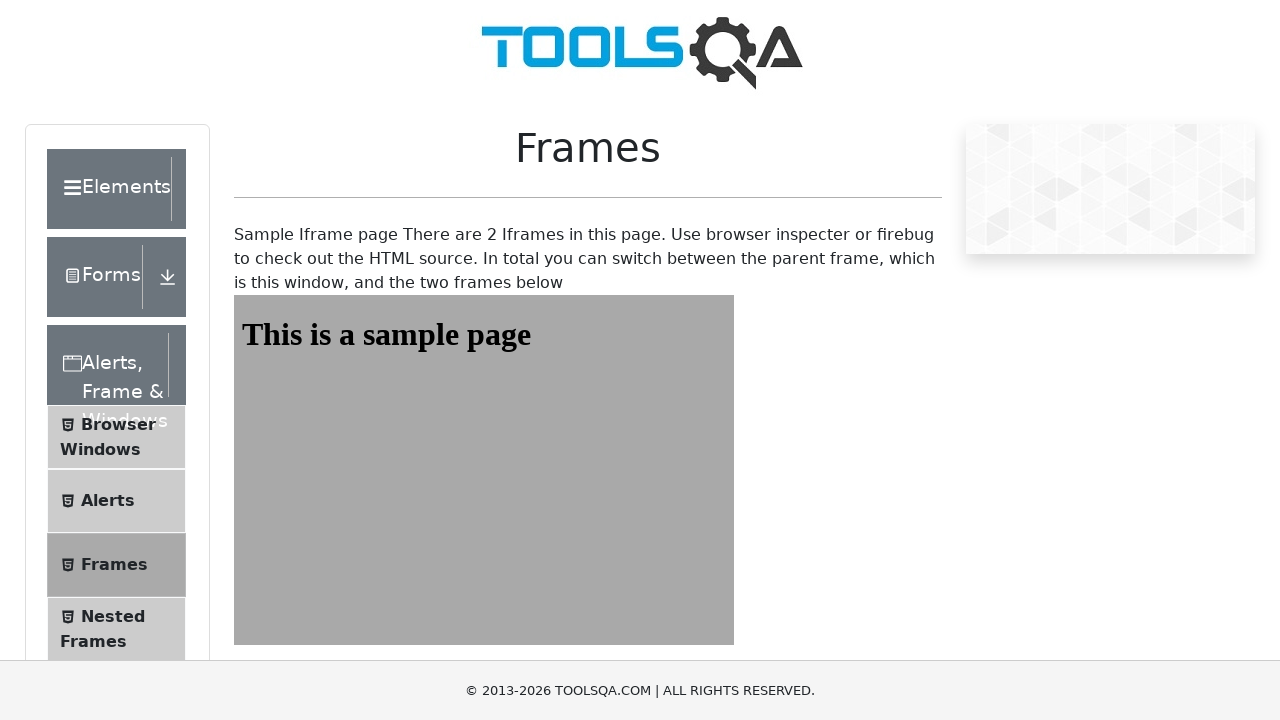

Located heading element '#sampleHeading' within first iframe
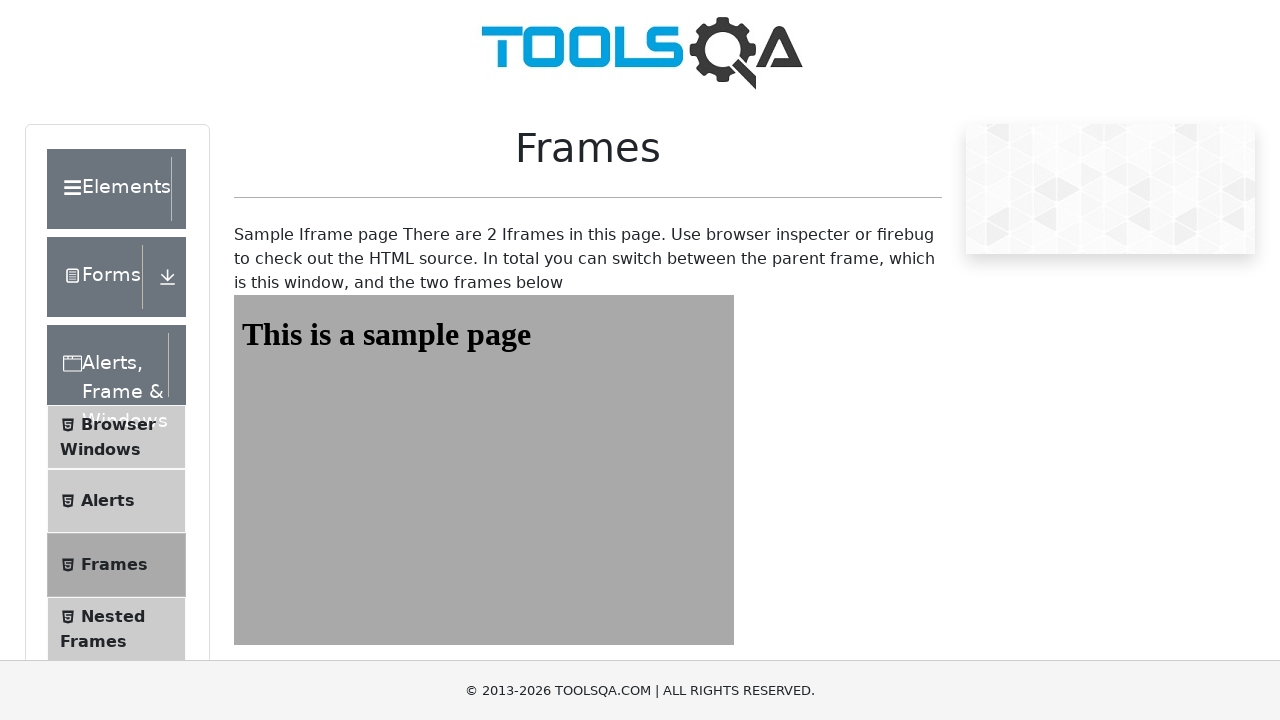

Verified text is visible in first iframe
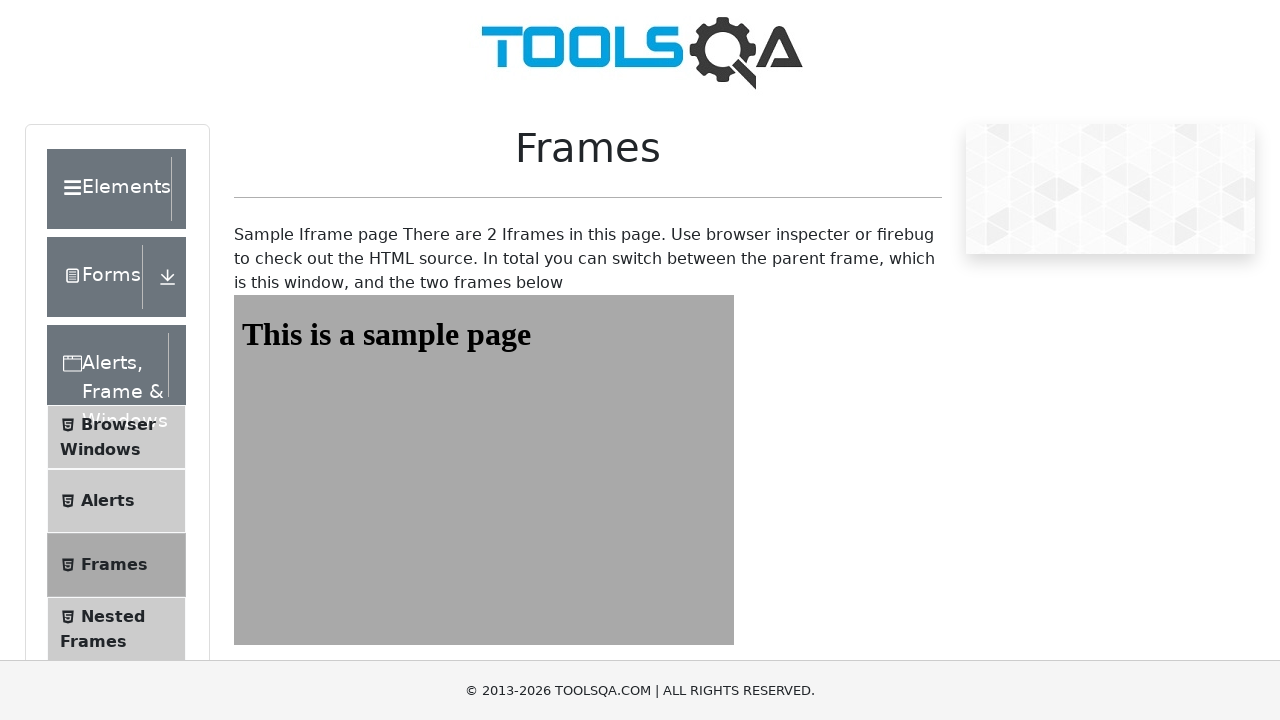

Located second iframe with ID 'frame2'
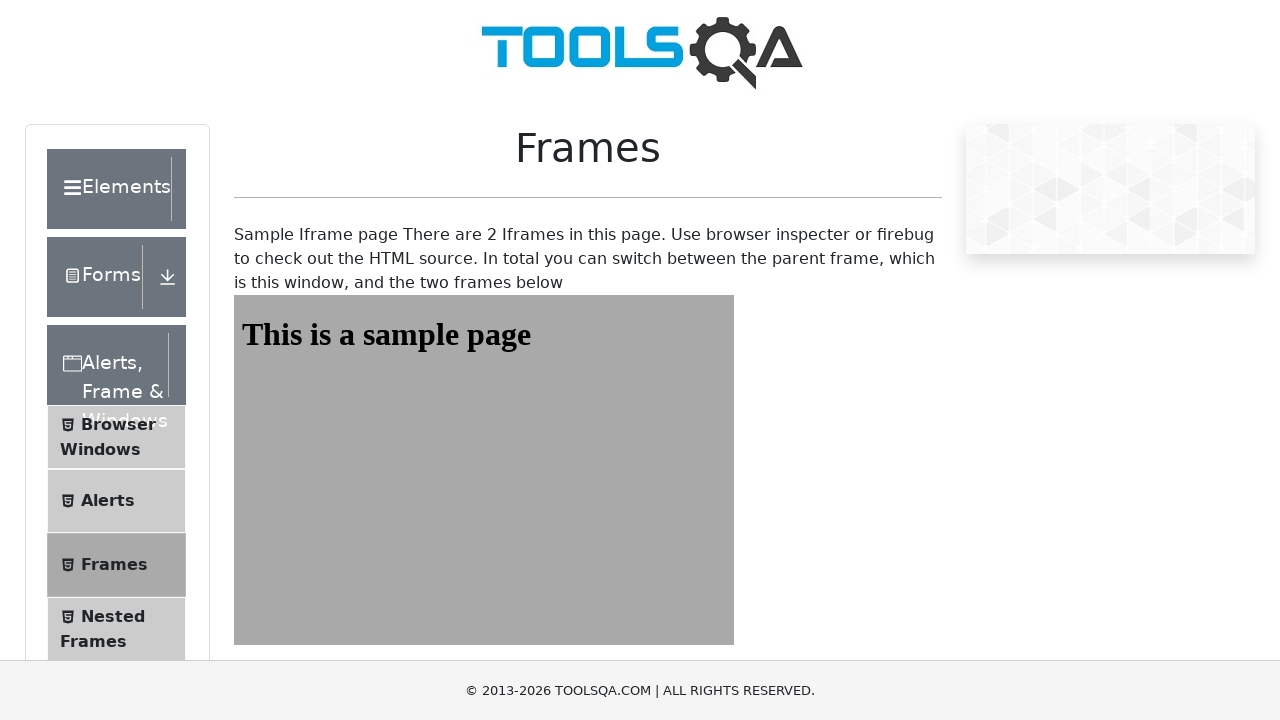

Located heading element '#sampleHeading' within second iframe
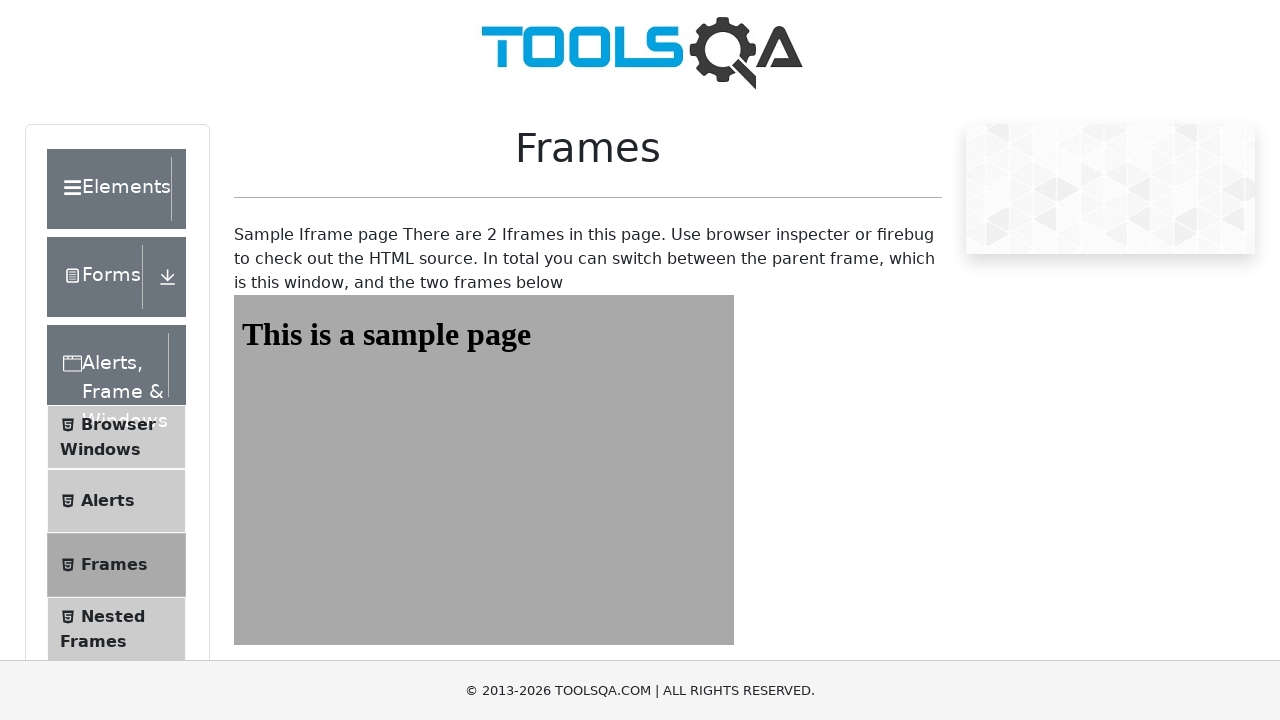

Verified text is visible in second iframe
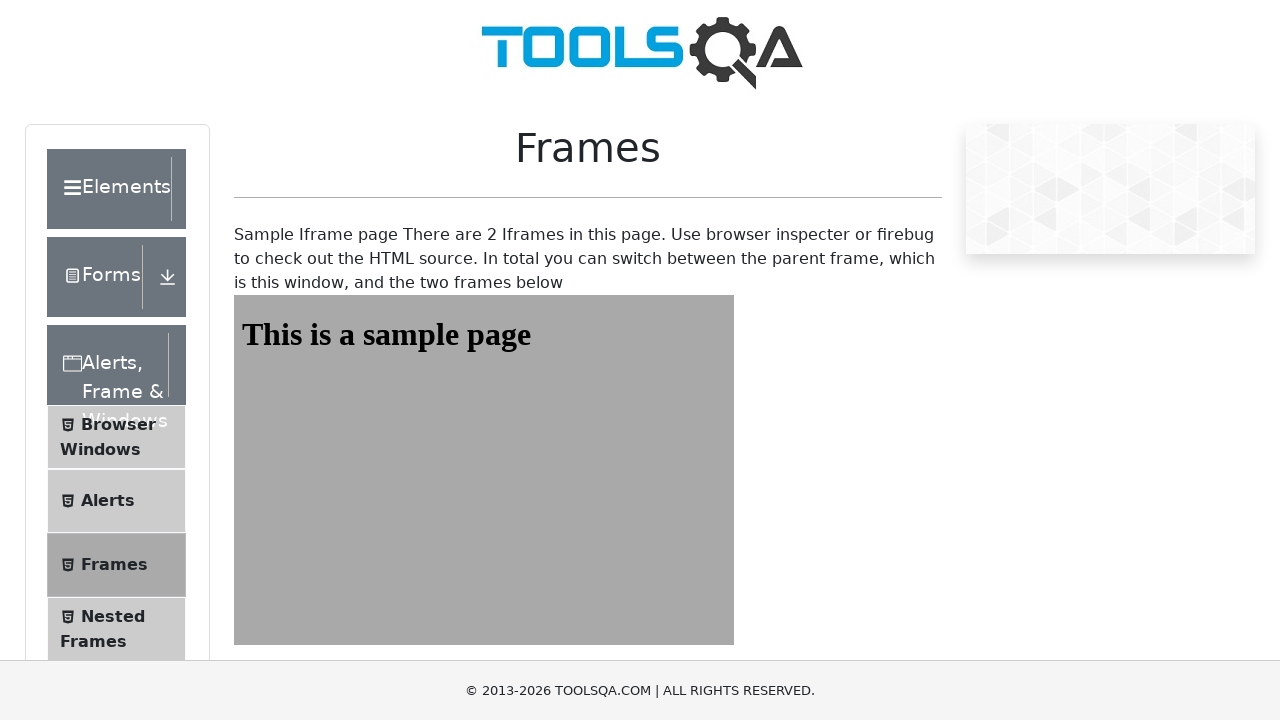

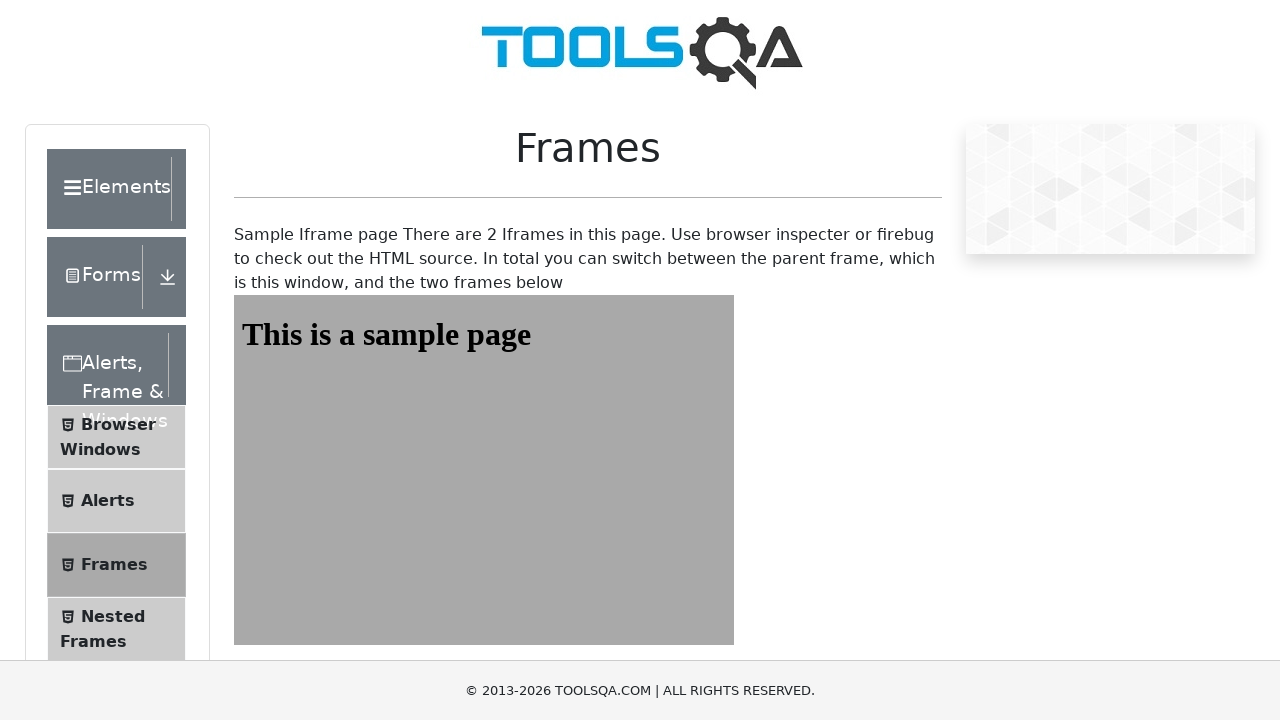